Tests the text box form on demoqa.com by filling in user name, email, current address, and permanent address fields, then submitting the form and validating that the submitted data is displayed correctly.

Starting URL: https://demoqa.com/text-box

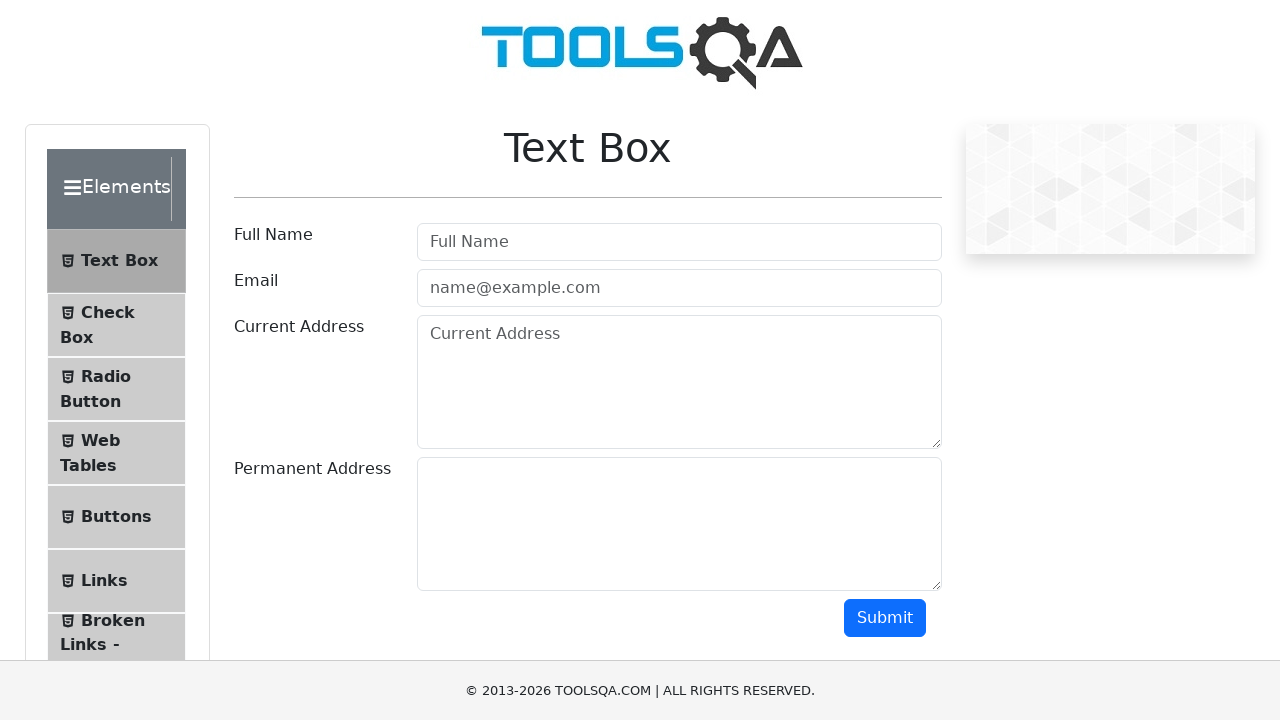

Filled user name field with 'Maria Rodriguez' on #userName
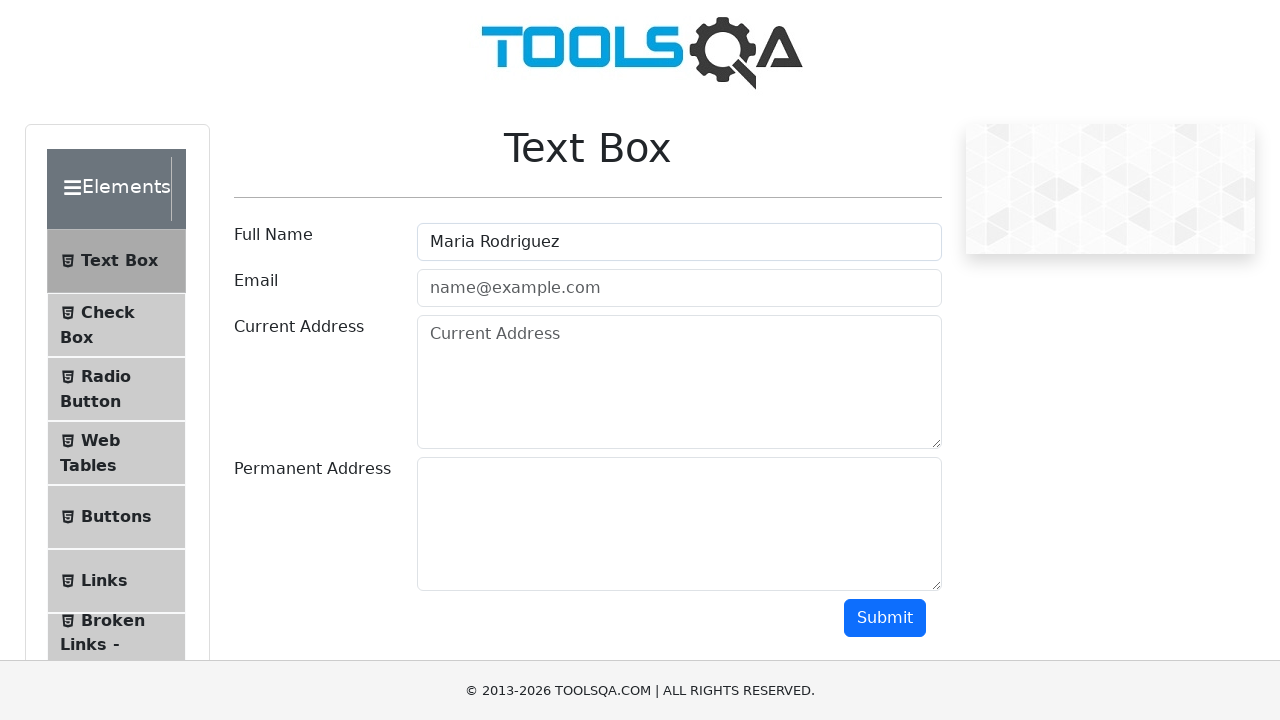

Filled email field with 'maria.rodriguez@example.com' on #userEmail
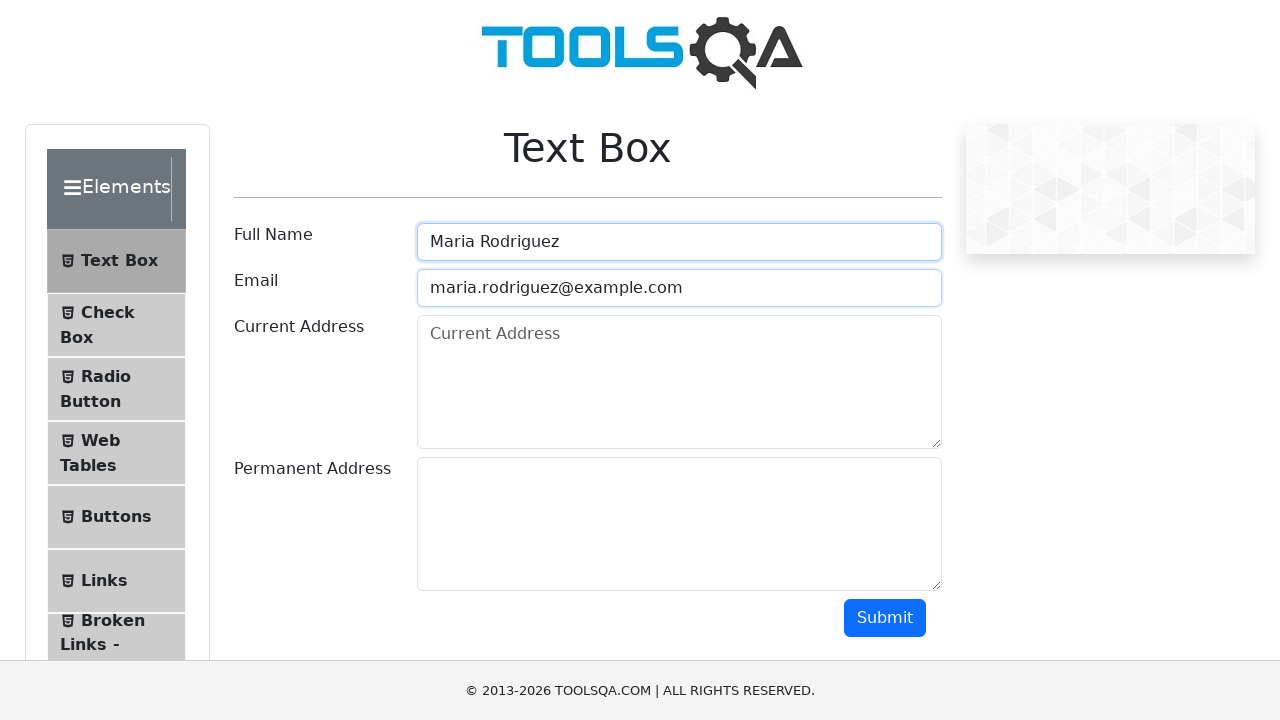

Filled current address field with 'Avenida Principal 1234' on #currentAddress
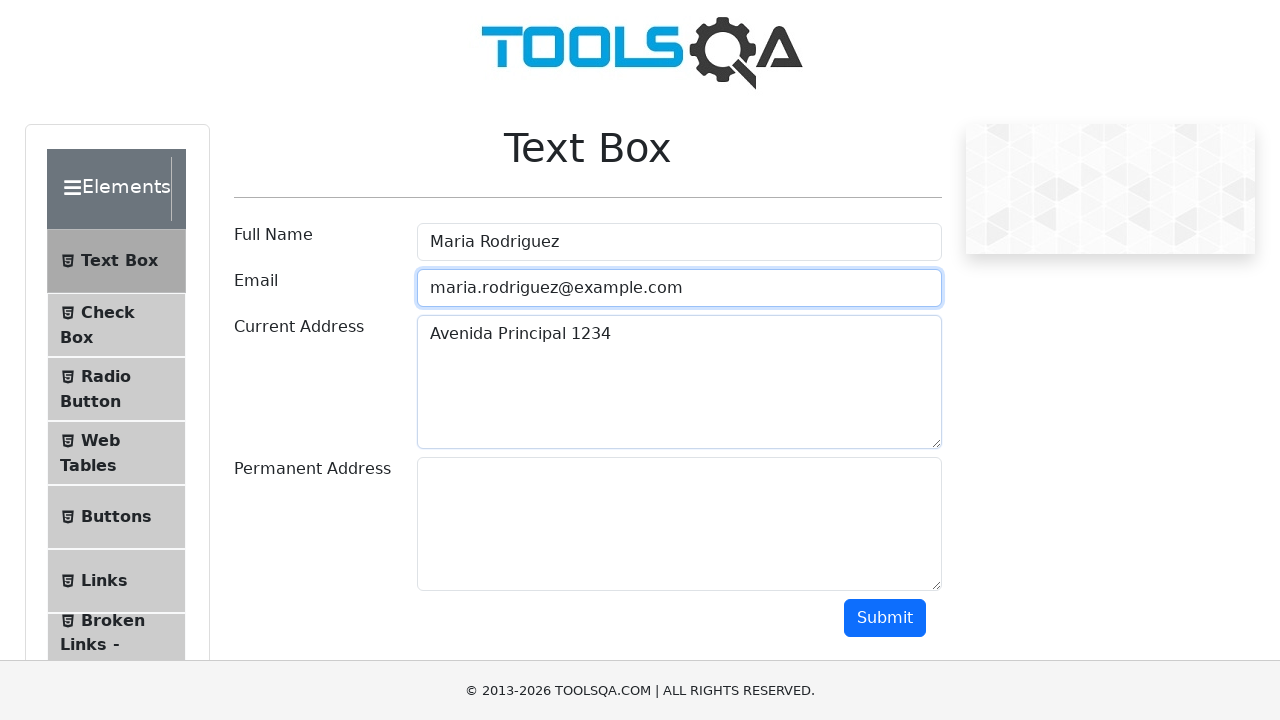

Filled permanent address field with 'Calle Secundaria 5678' on #permanentAddress
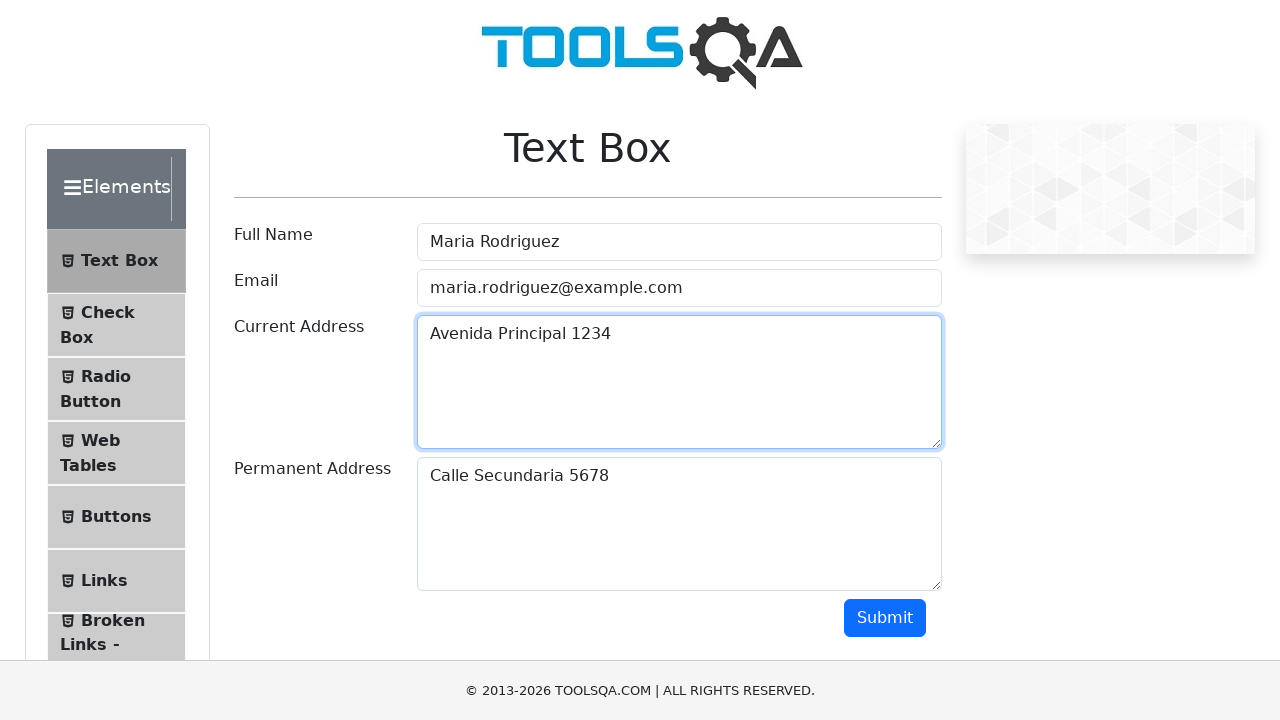

Scrolled submit button into view
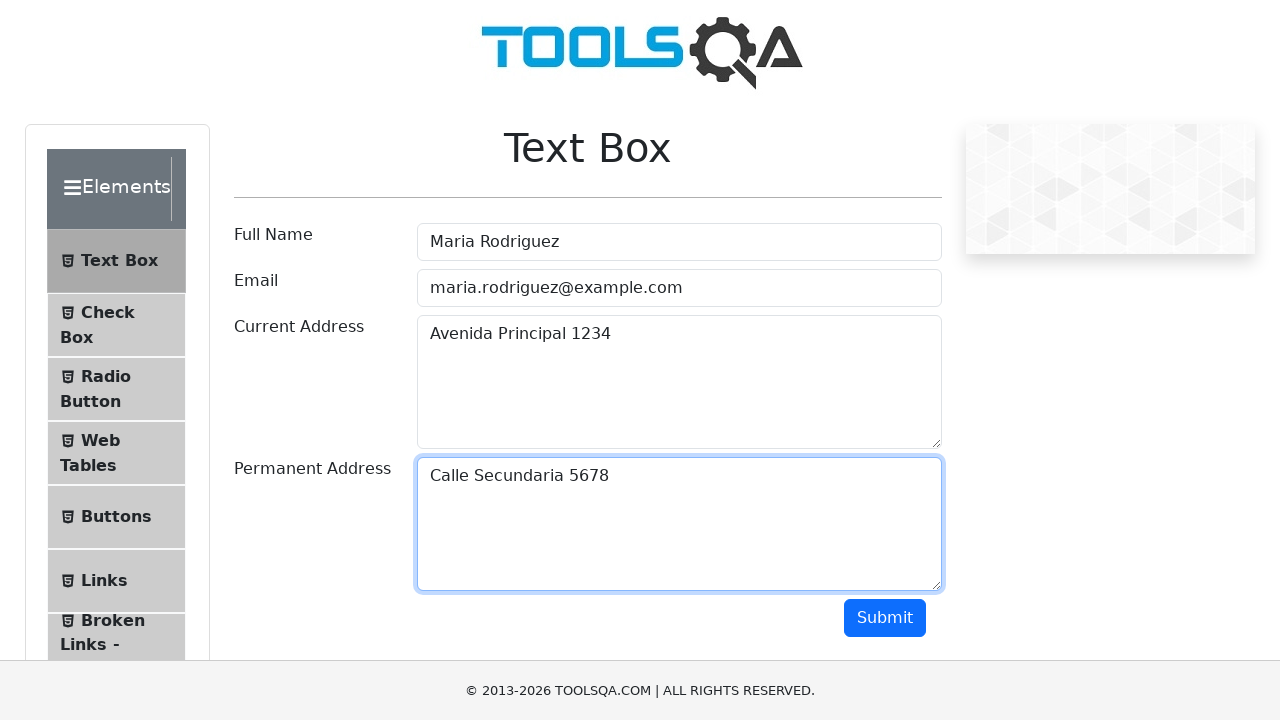

Clicked submit button to submit form at (885, 618) on #submit
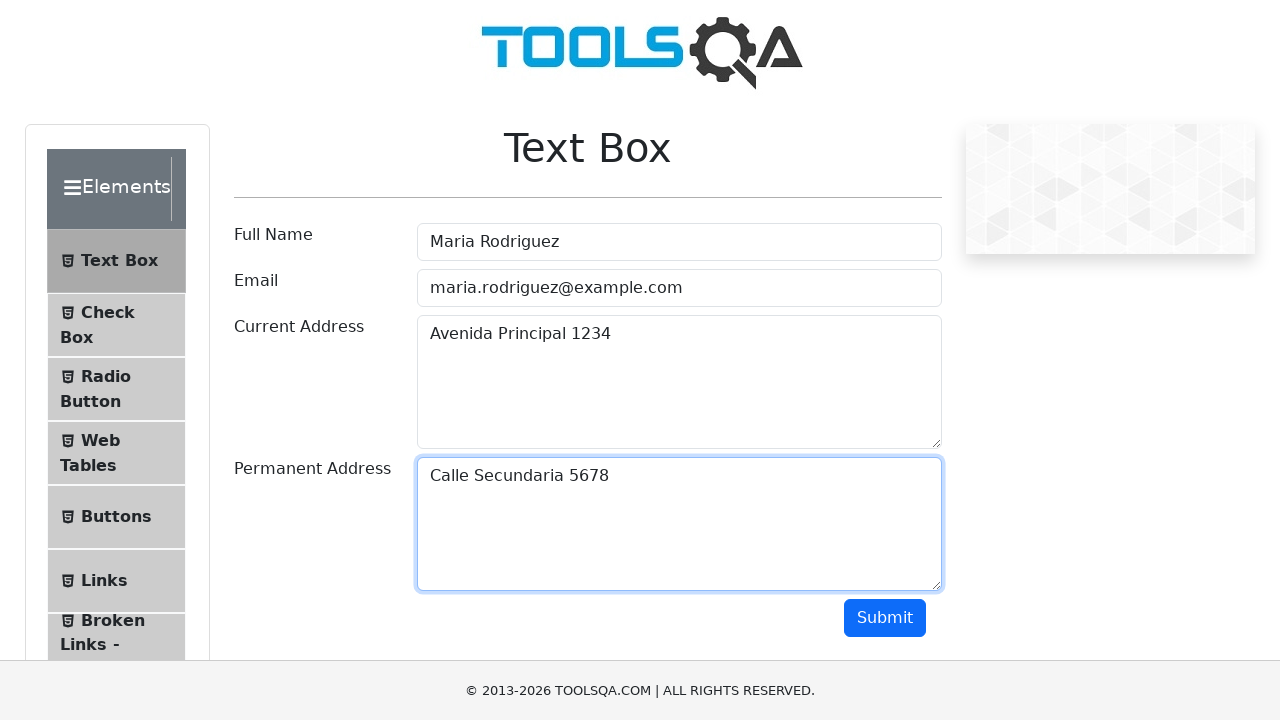

Output section appeared after form submission
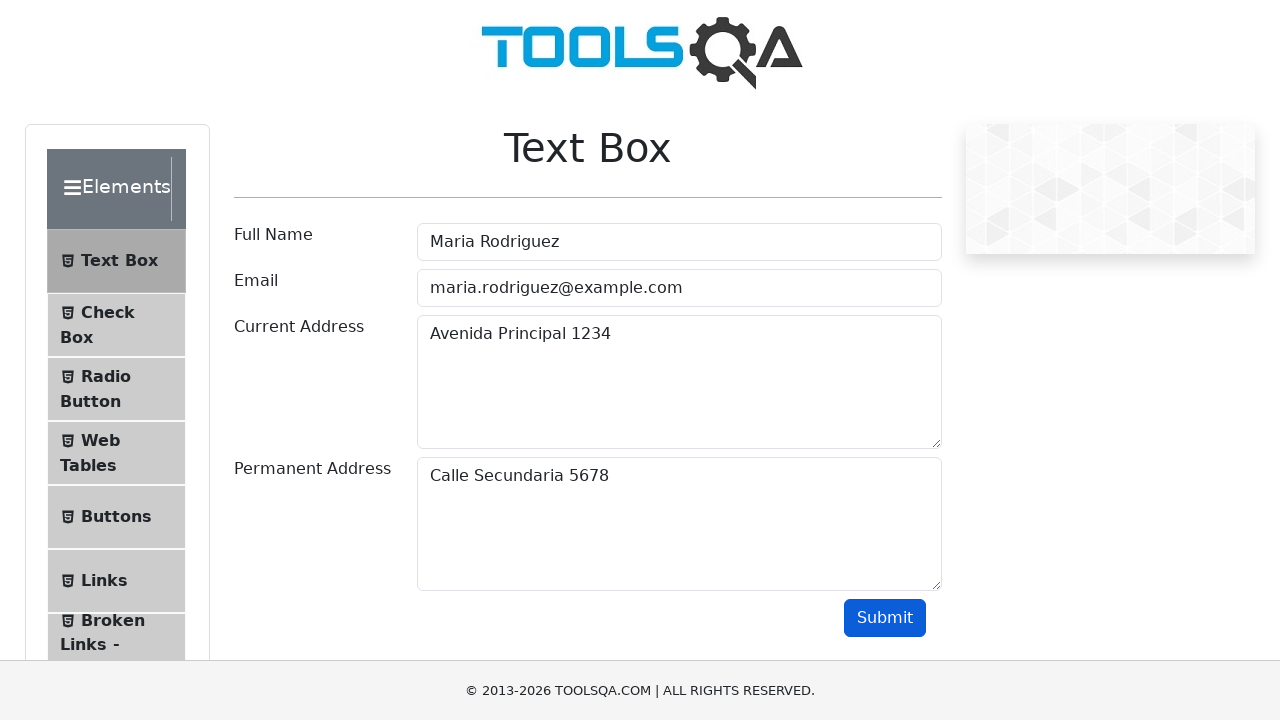

User name display element is visible
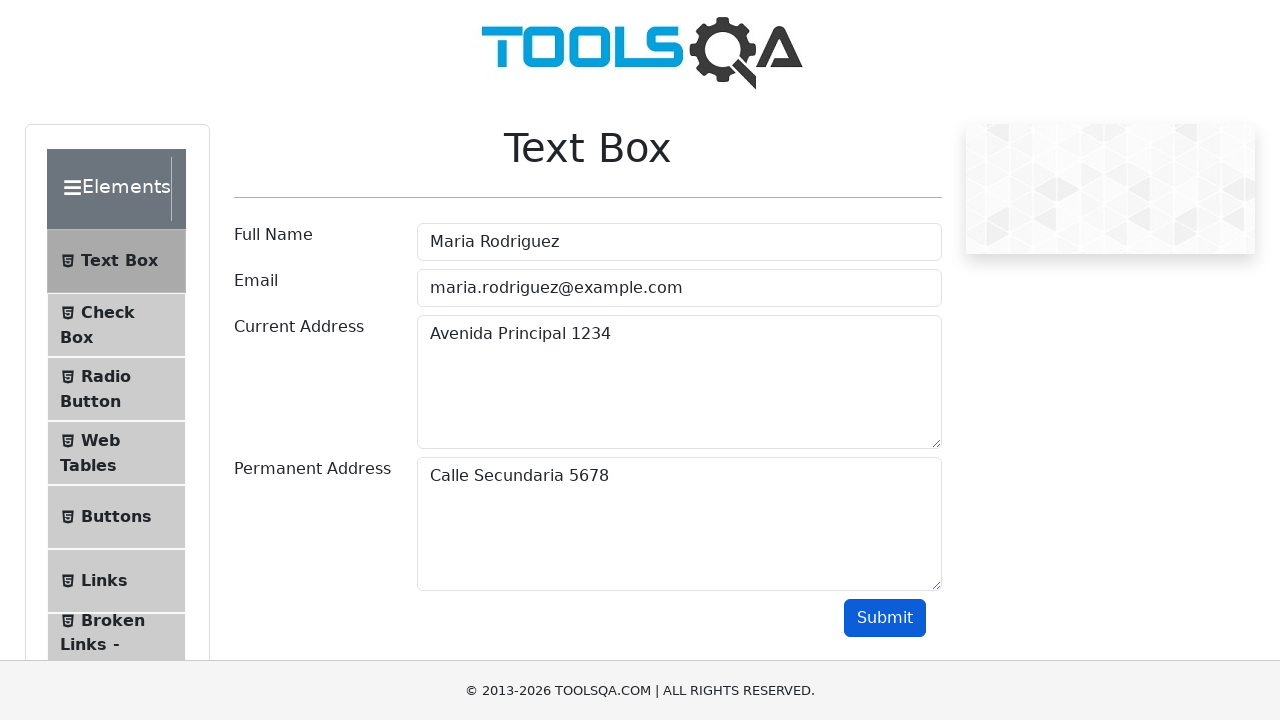

Email display element is visible
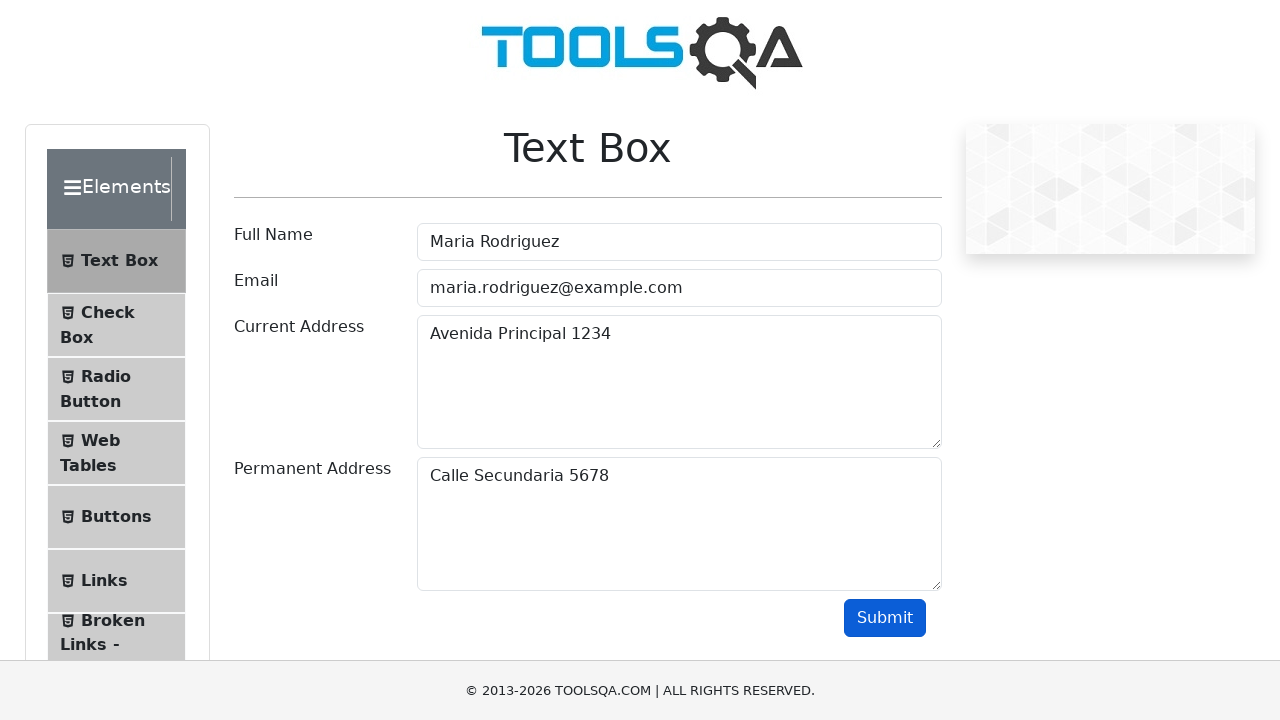

Current address display element is visible
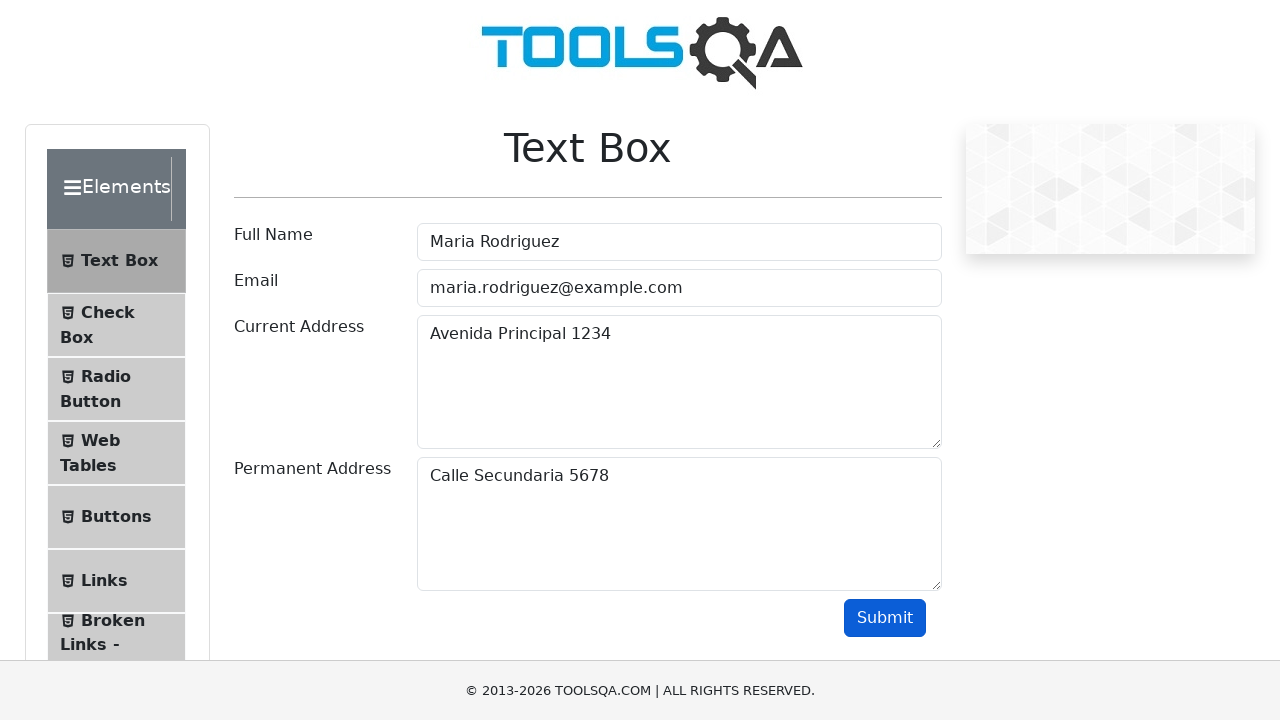

Permanent address display element is visible
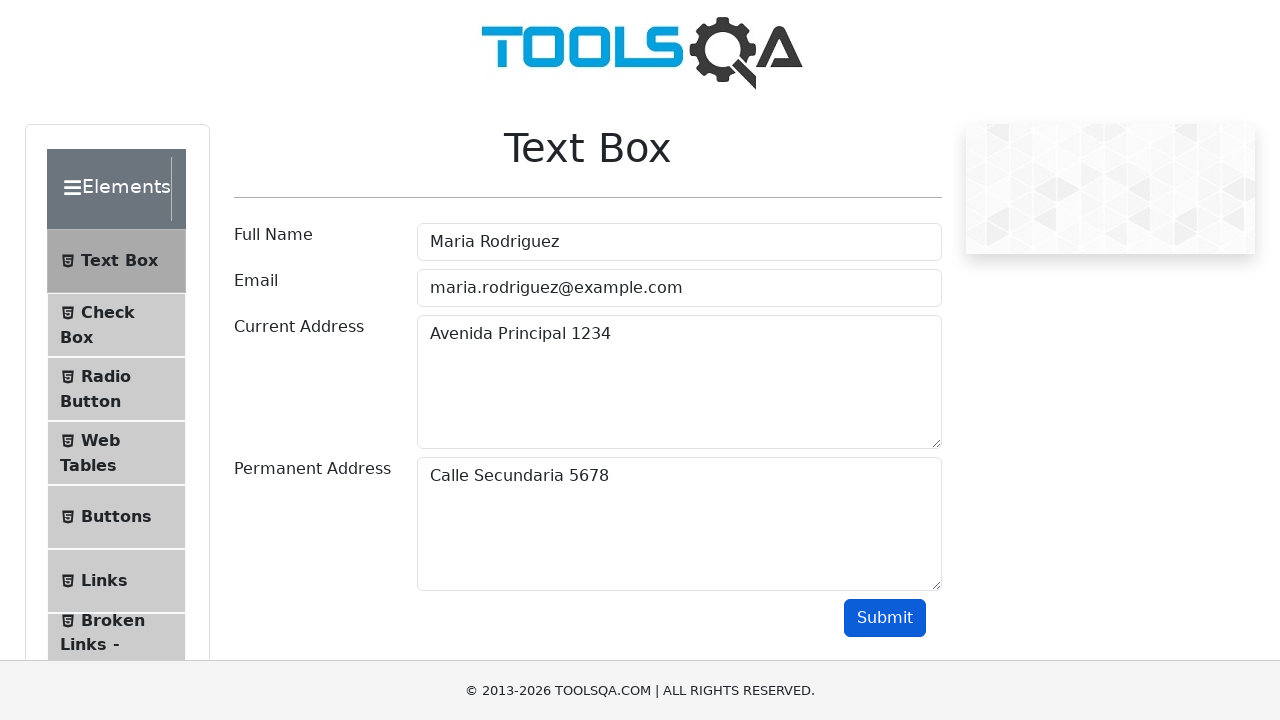

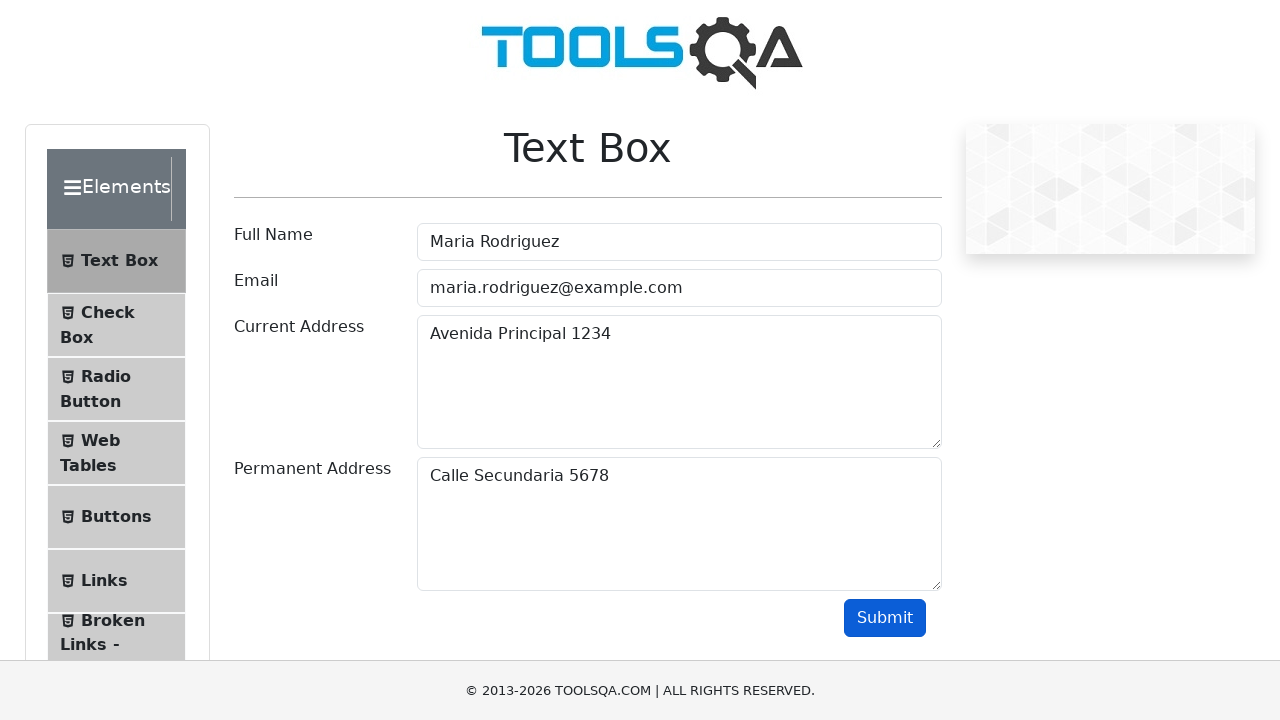